Tests JavaScript prompt alert handling by clicking a button to trigger a prompt alert, entering text into the prompt, and accepting it.

Starting URL: https://the-internet.herokuapp.com/javascript_alerts

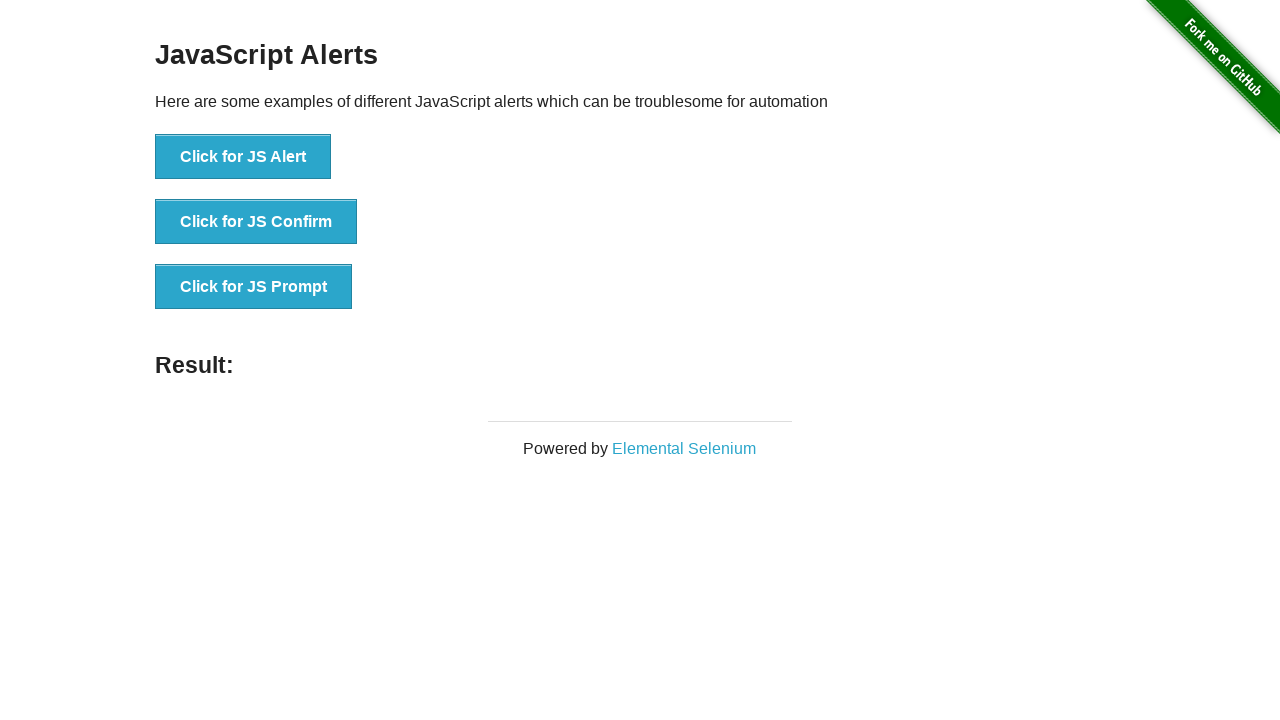

Clicked 'Click for JS Prompt' button to trigger prompt alert at (254, 287) on xpath=//button[normalize-space()='Click for JS Prompt']
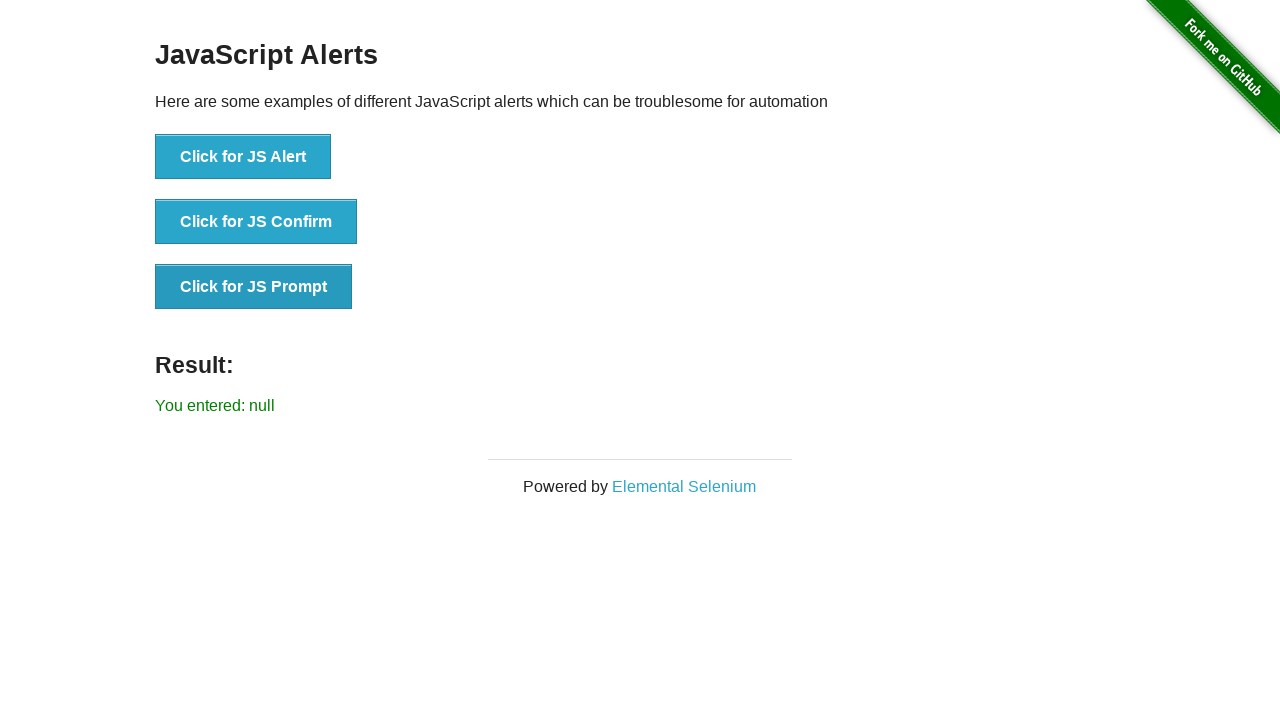

Set up dialog event listener to handle prompt alerts
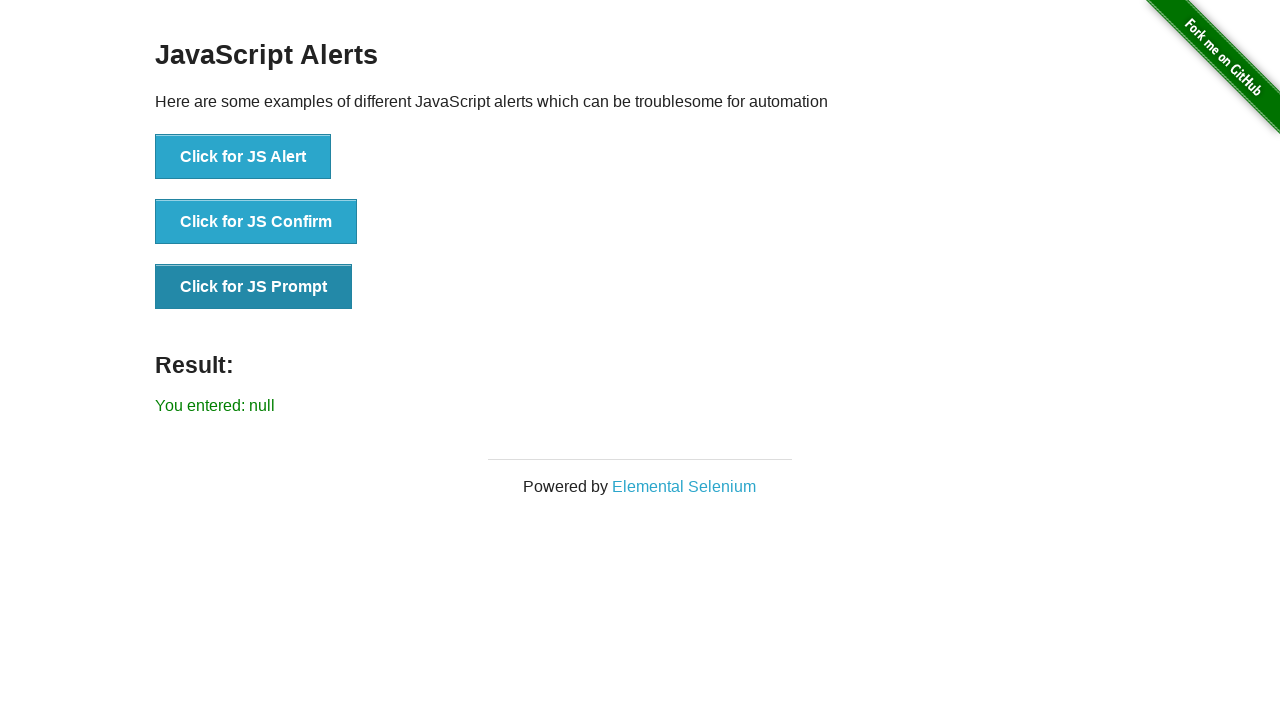

Clicked 'Click for JS Prompt' button again to trigger prompt with handler active at (254, 287) on xpath=//button[normalize-space()='Click for JS Prompt']
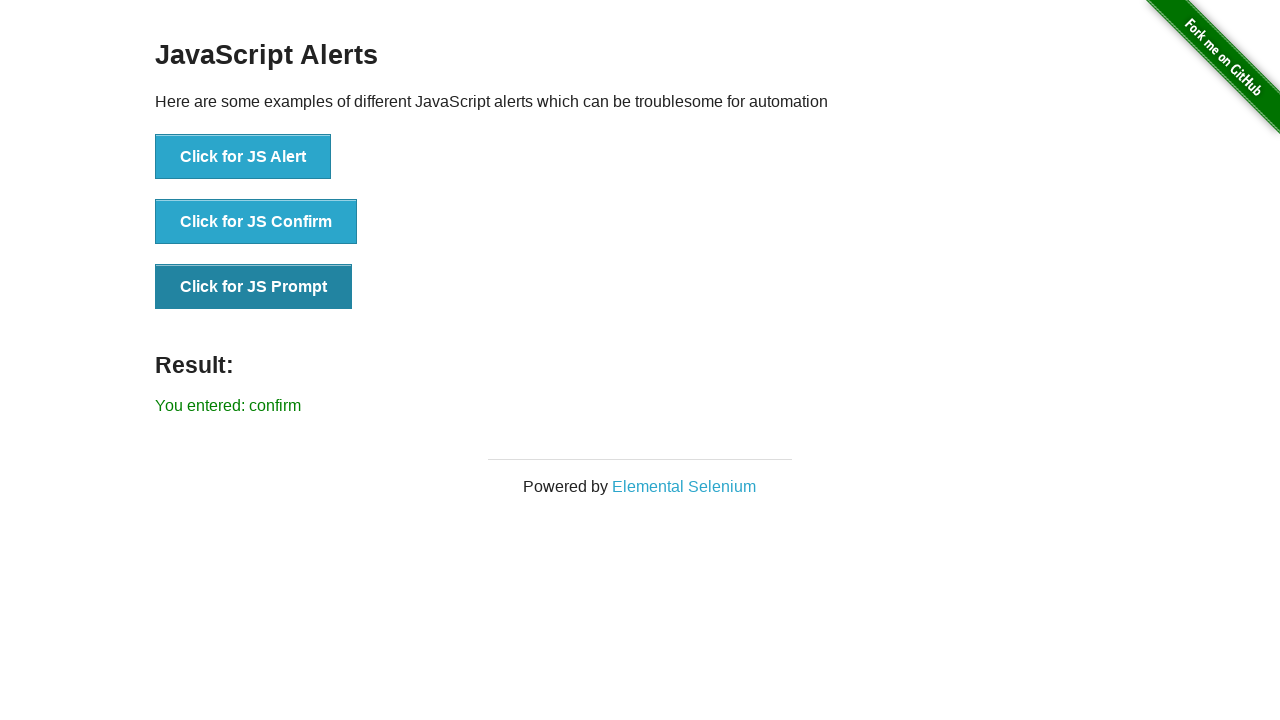

Prompt alert handled and result element appeared on page
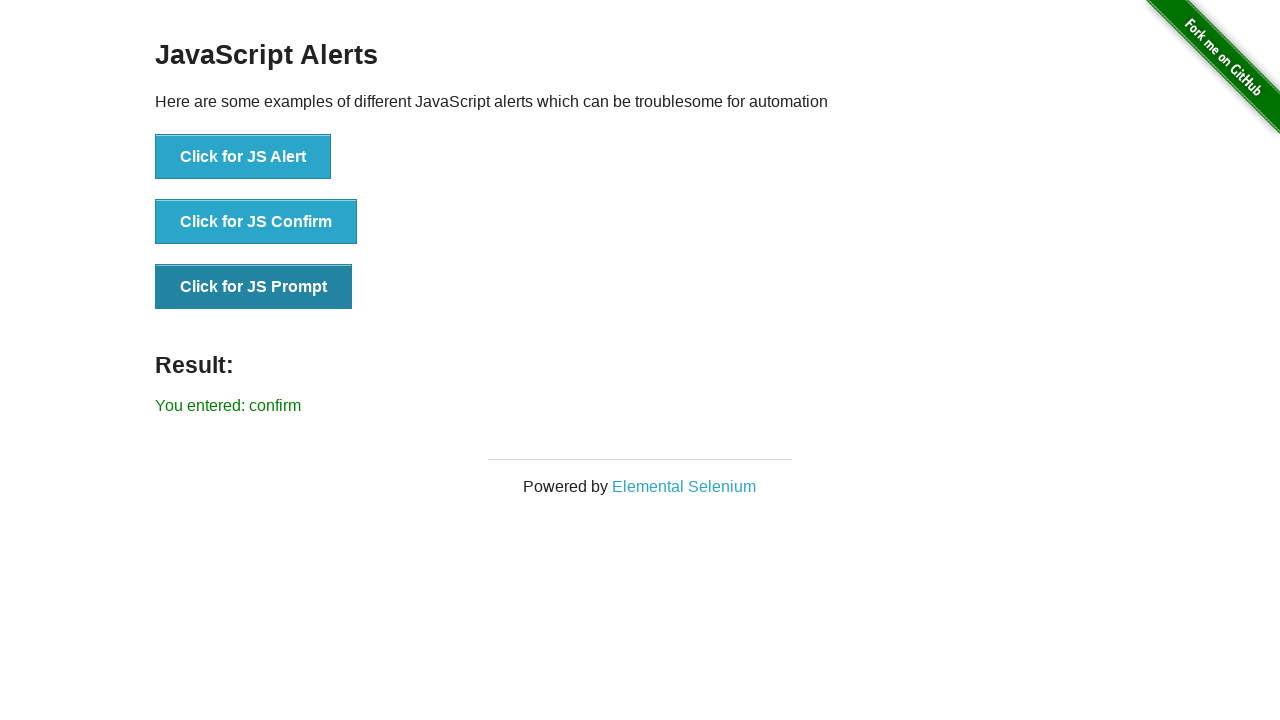

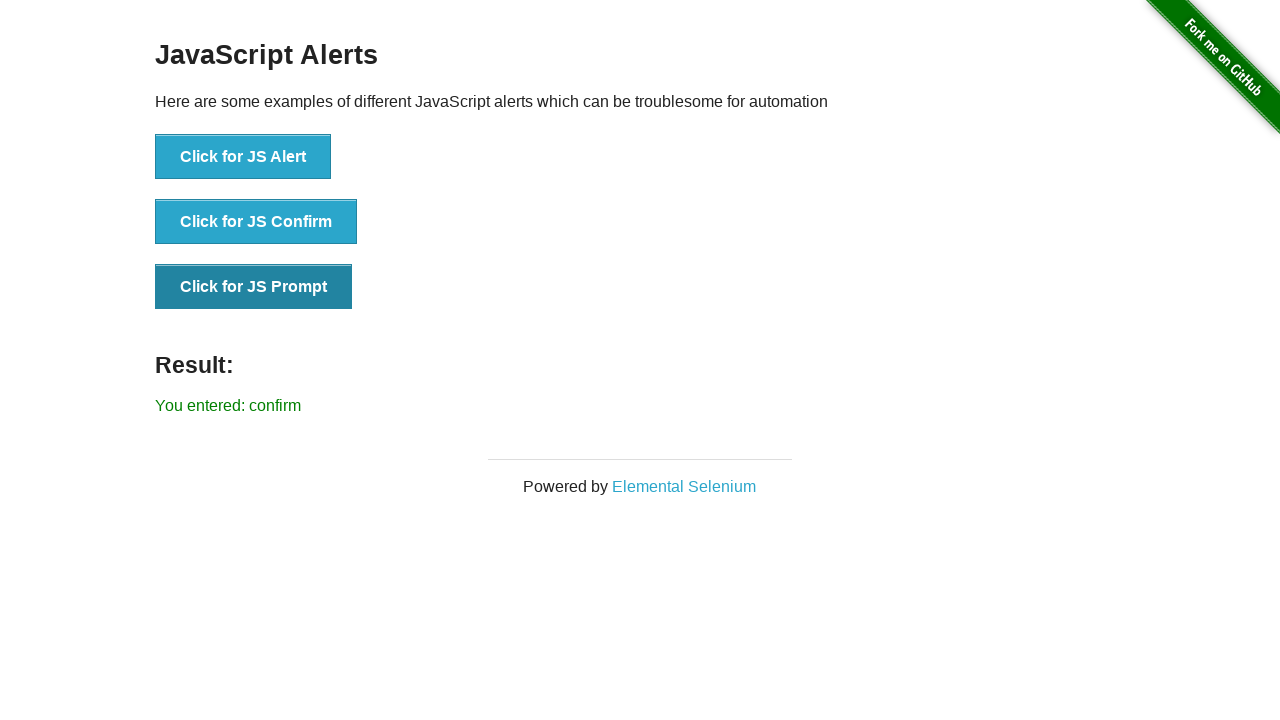